Tests right-click context menu functionality by right-clicking on an element, selecting an option from the context menu, and handling the resulting alert

Starting URL: https://swisnl.github.io/jQuery-contextMenu/demo.html

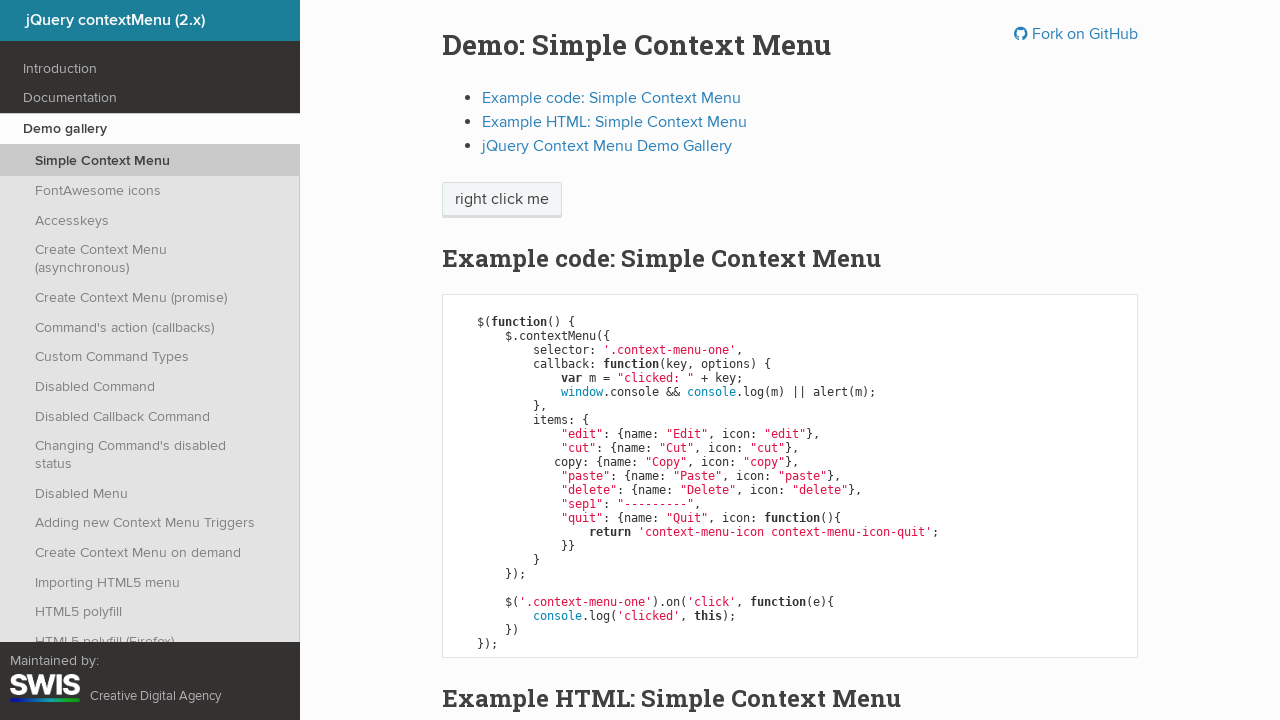

Located the element to right-click
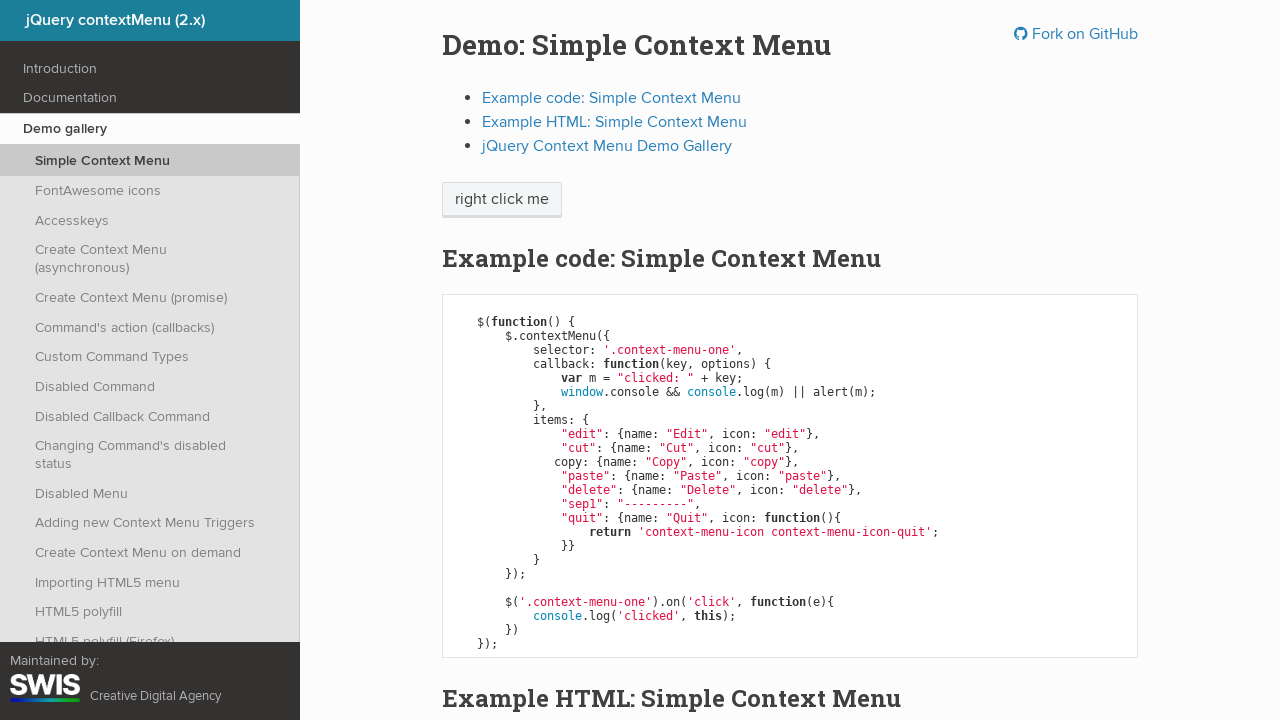

Performed right-click on the element to open context menu at (502, 200) on xpath=/html/body/div/section/div/div/div/p/span
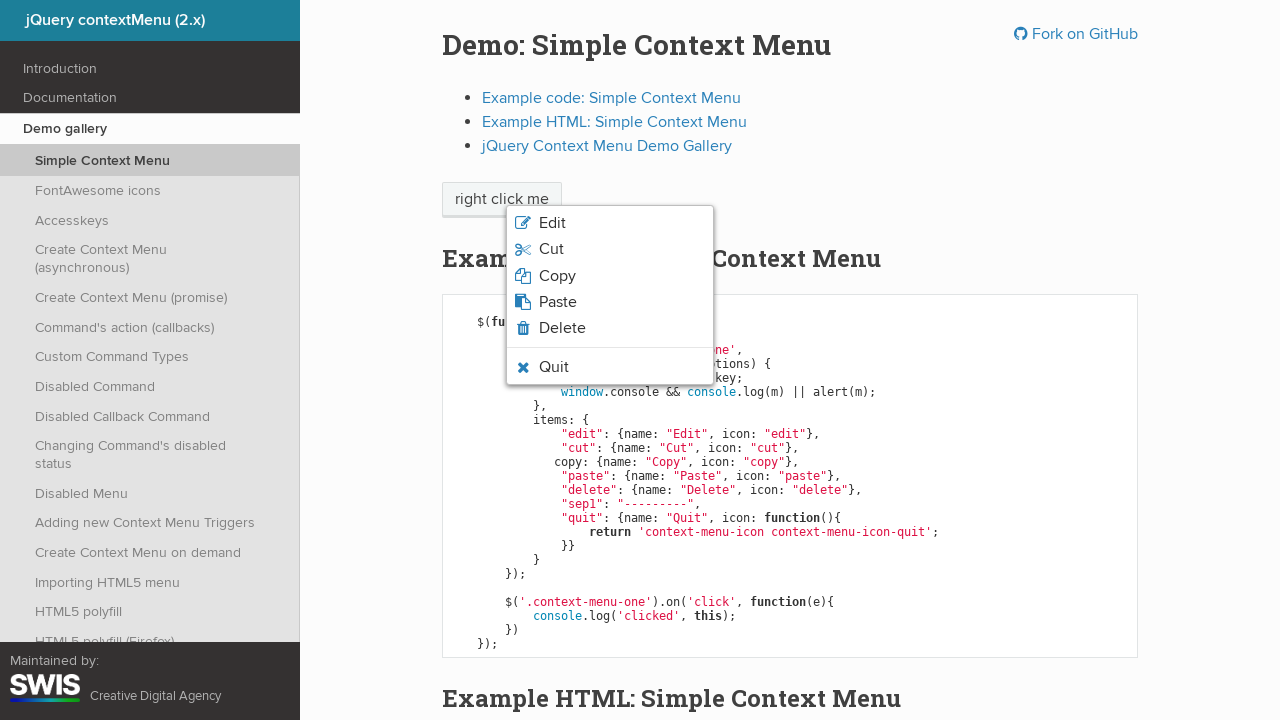

Selected the third option from the context menu at (610, 276) on xpath=/html/body/ul/li[3]
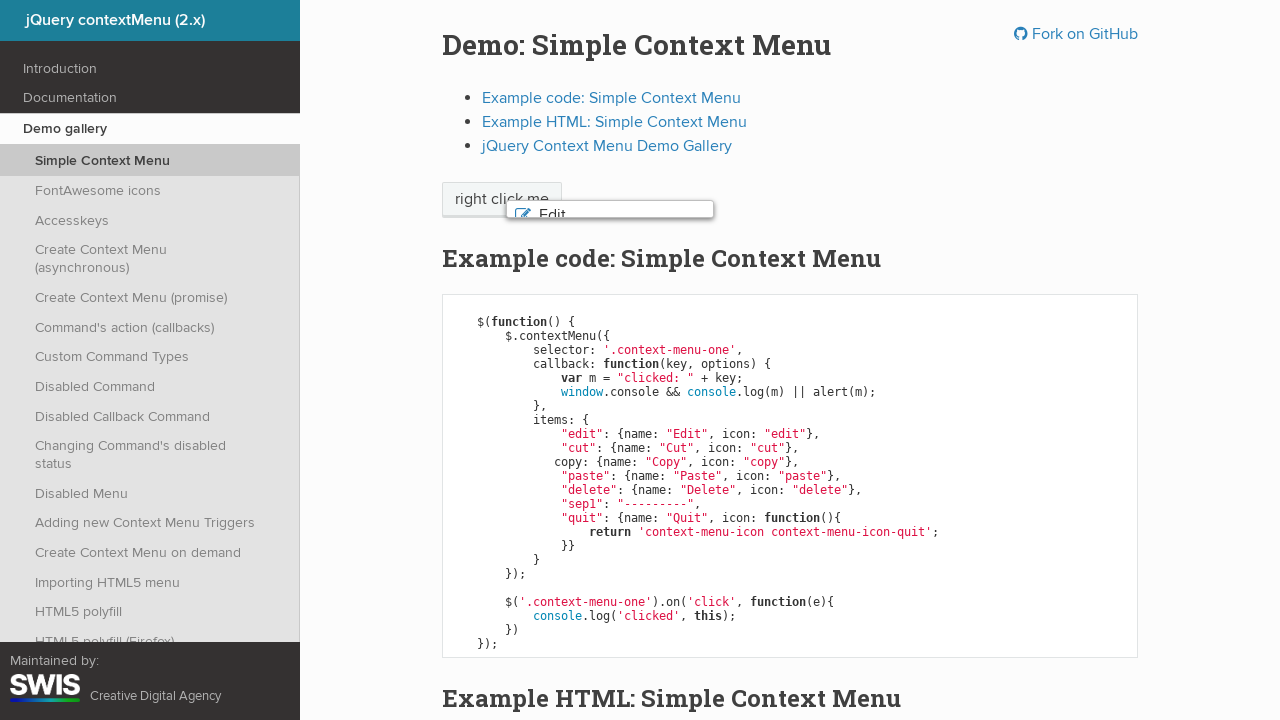

Set up dialog handler to accept alerts
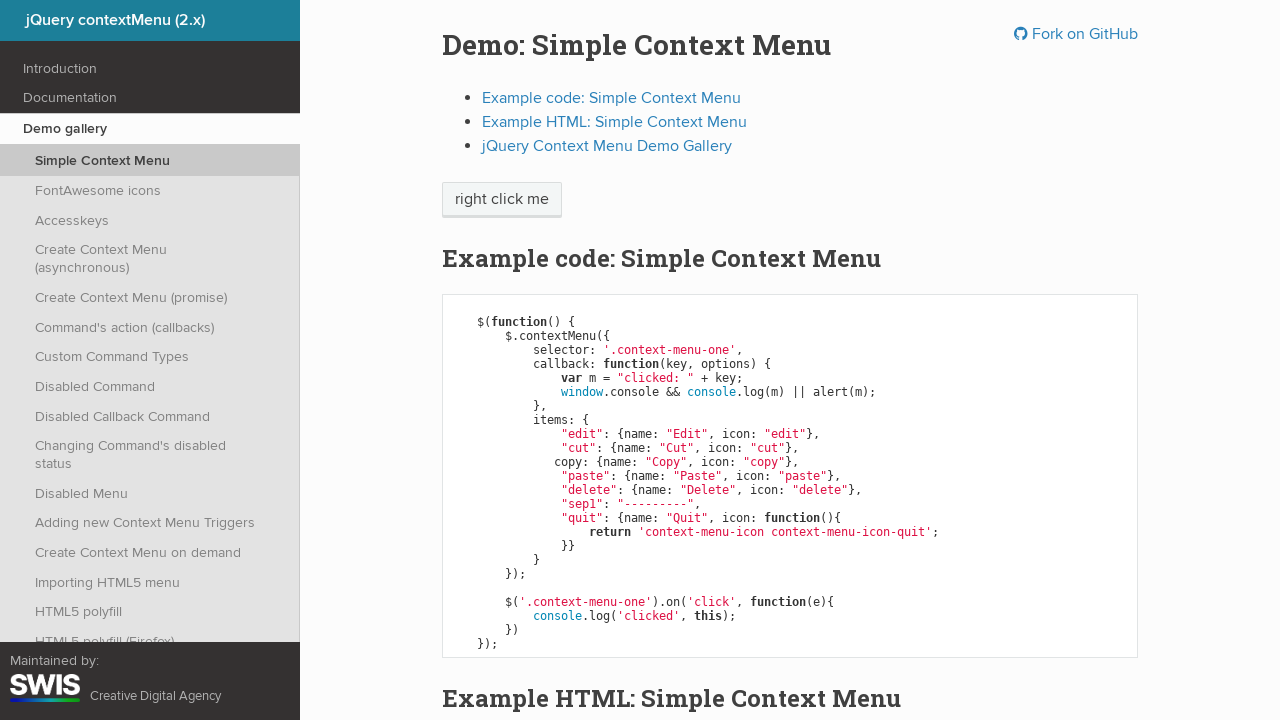

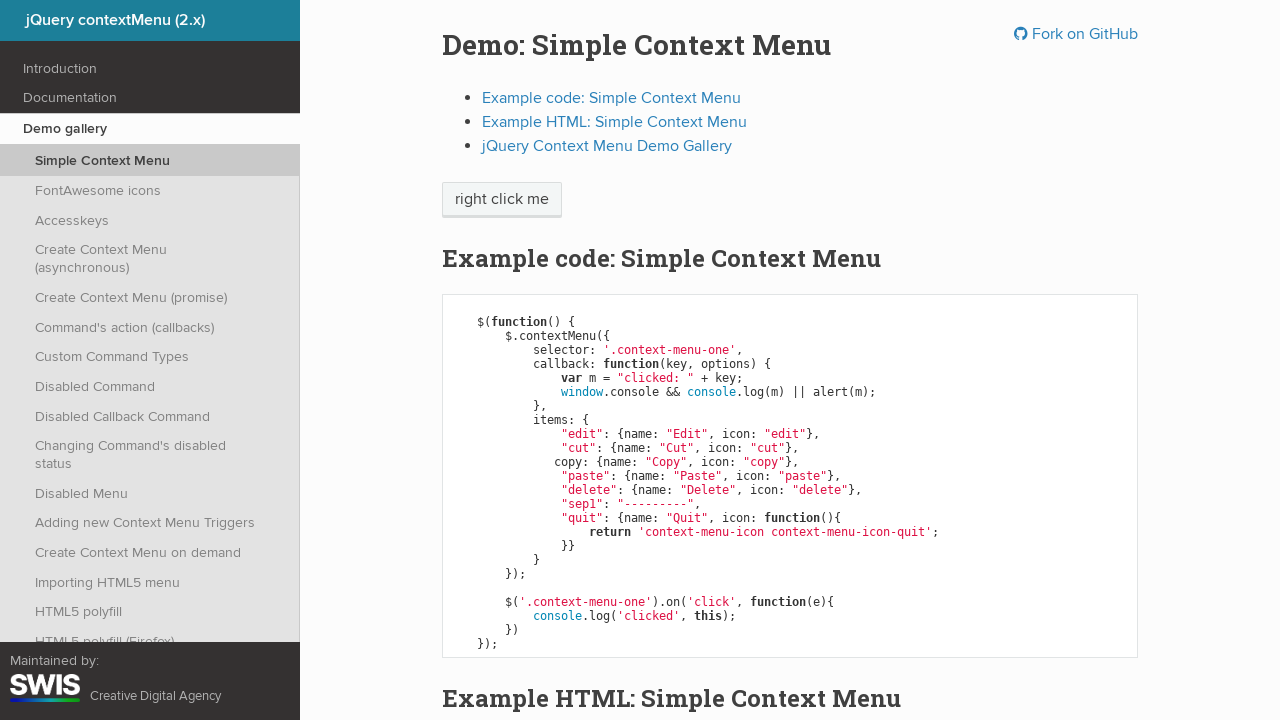